Tests dropdown menu selection functionality by selecting year, month, and day values using three different selection methods (by index, by value, and by visible text)

Starting URL: https://testcenter.techproeducation.com/index.php?page=dropdown

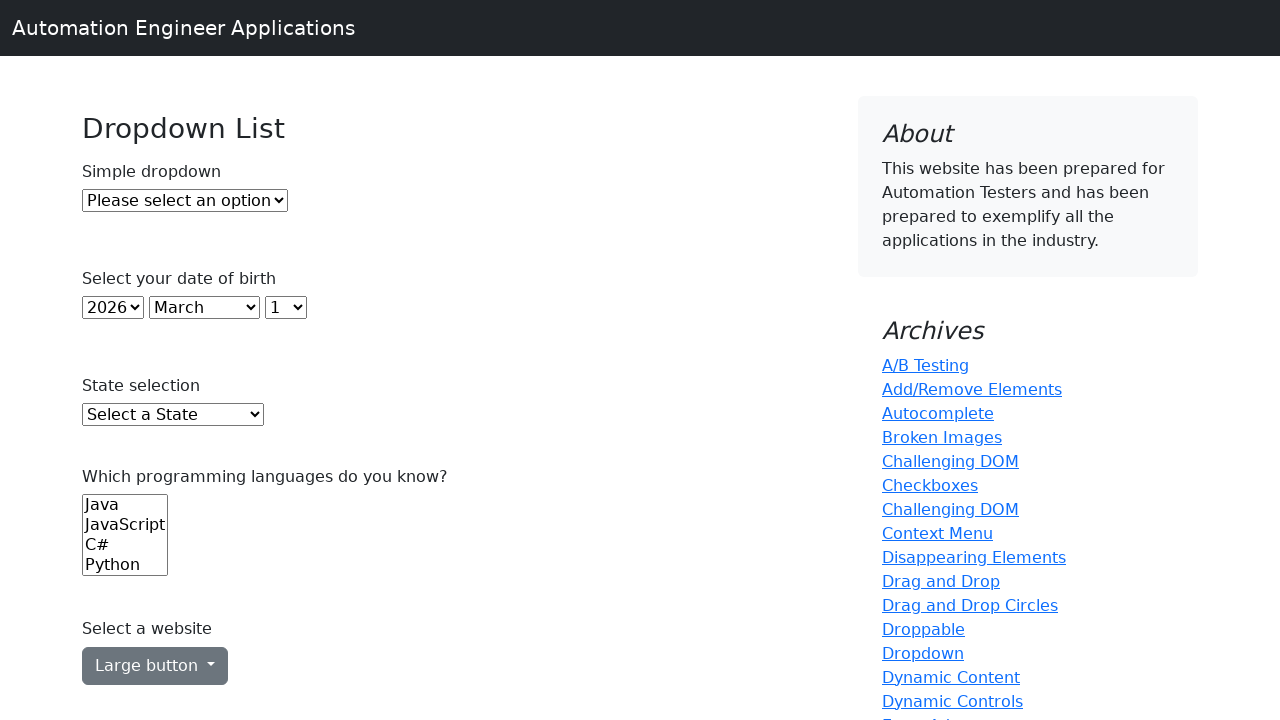

Selected year dropdown by index 5 (6th option) on (//select)[2]
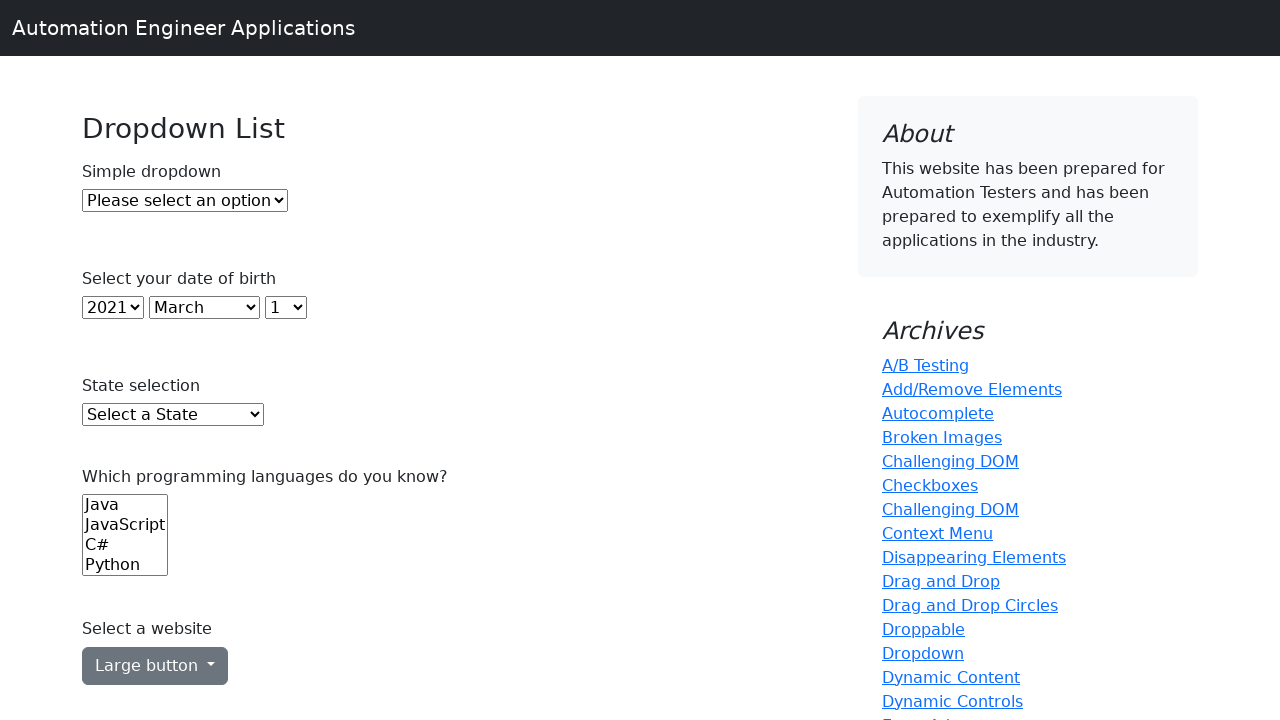

Selected month dropdown with value '4' (April) on (//select)[3]
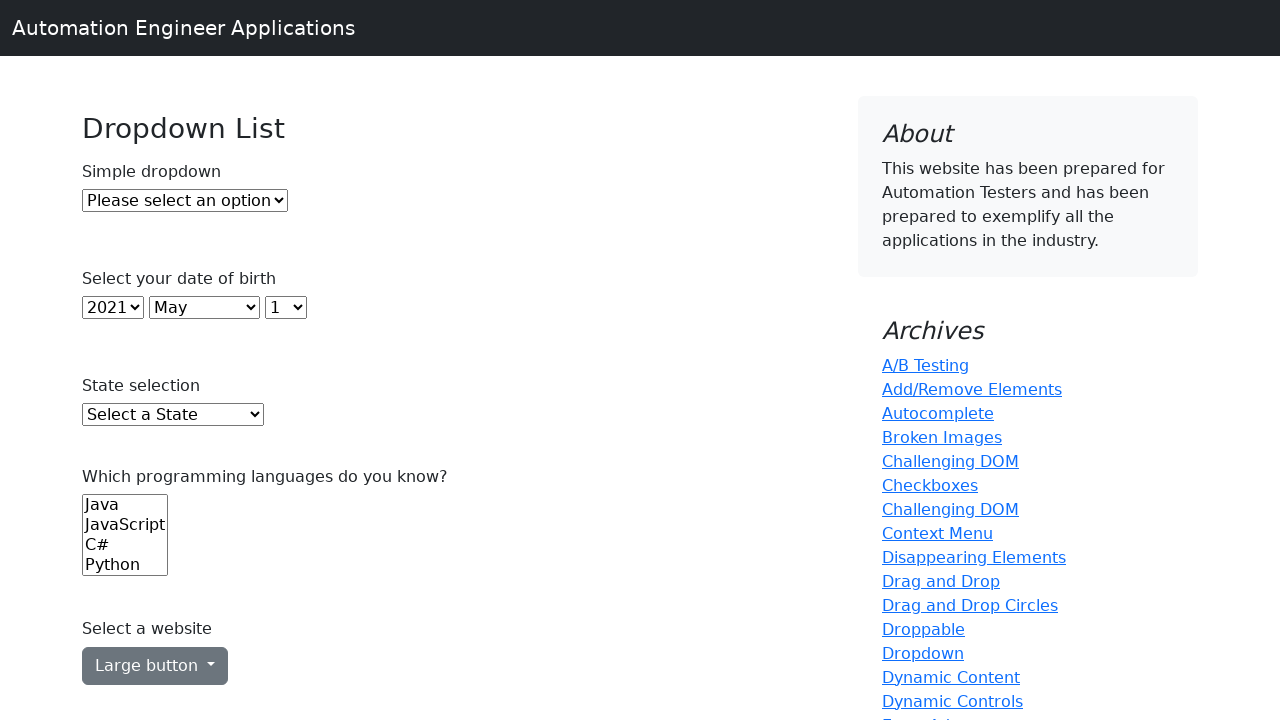

Selected day dropdown with visible text '15' on (//select)[4]
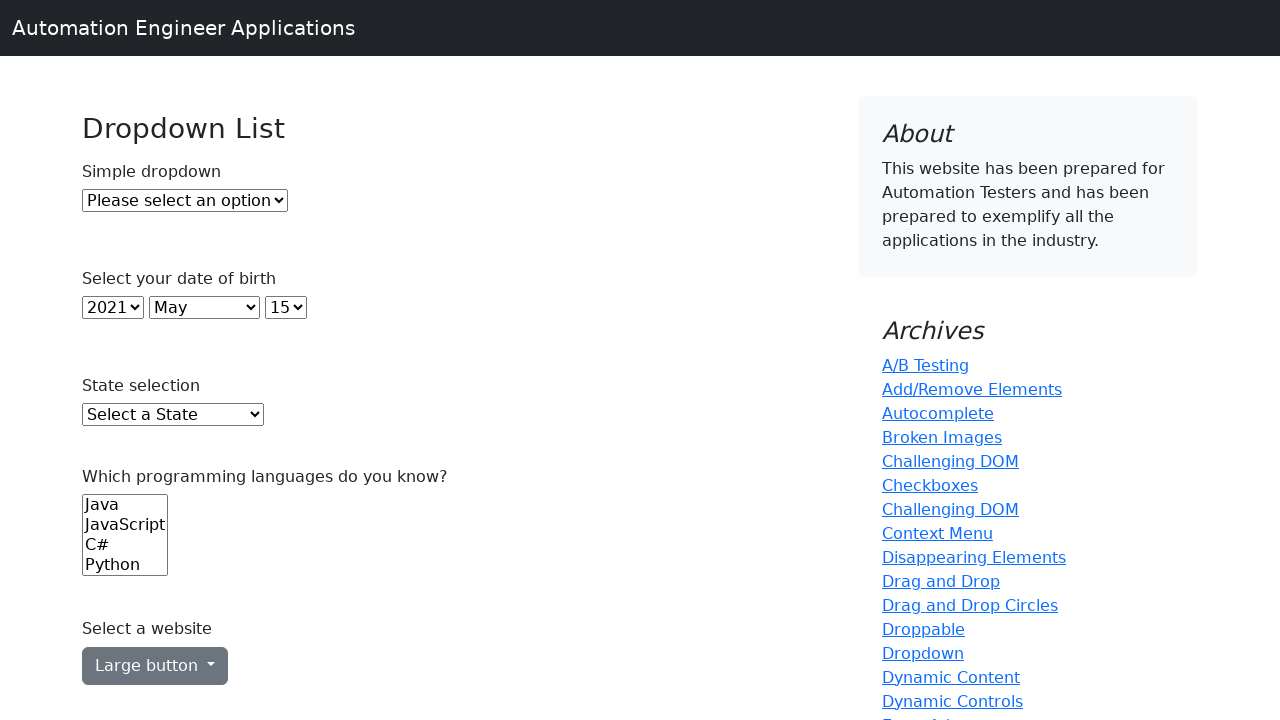

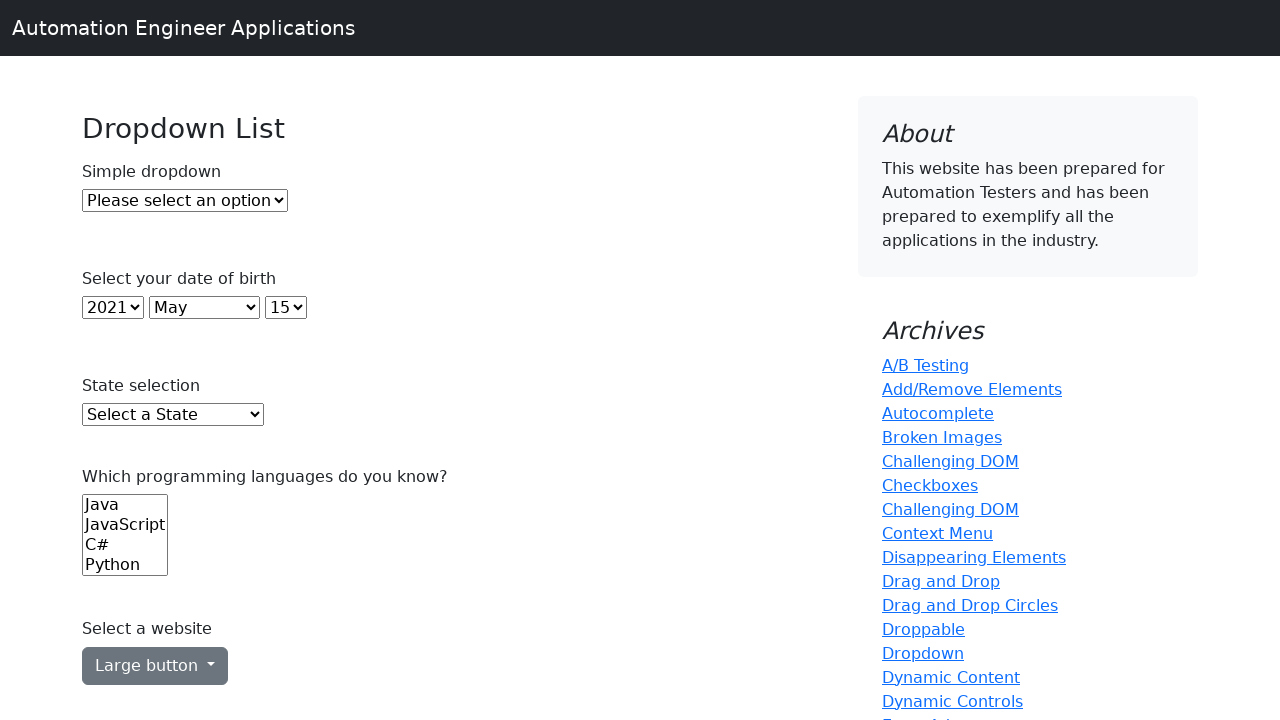